Tests that the currently applied filter is highlighted in the navigation

Starting URL: https://demo.playwright.dev/todomvc

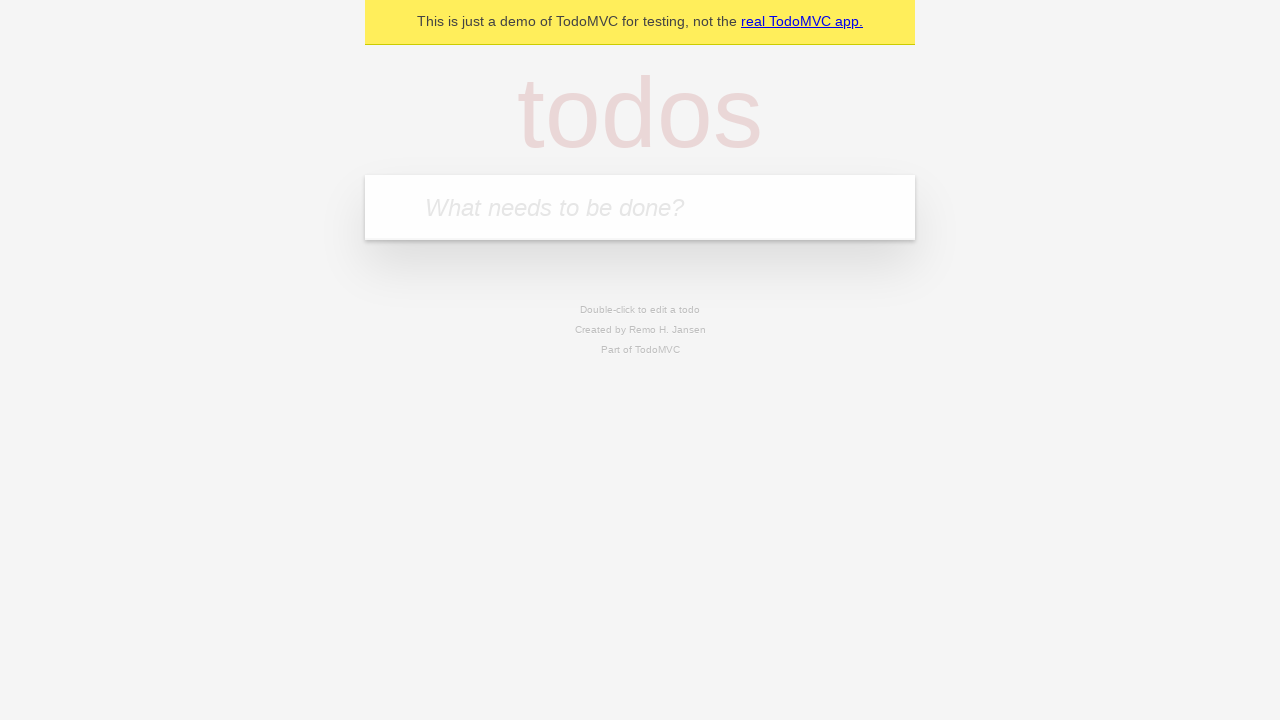

Filled todo input with 'buy some cheese' on internal:attr=[placeholder="What needs to be done?"i]
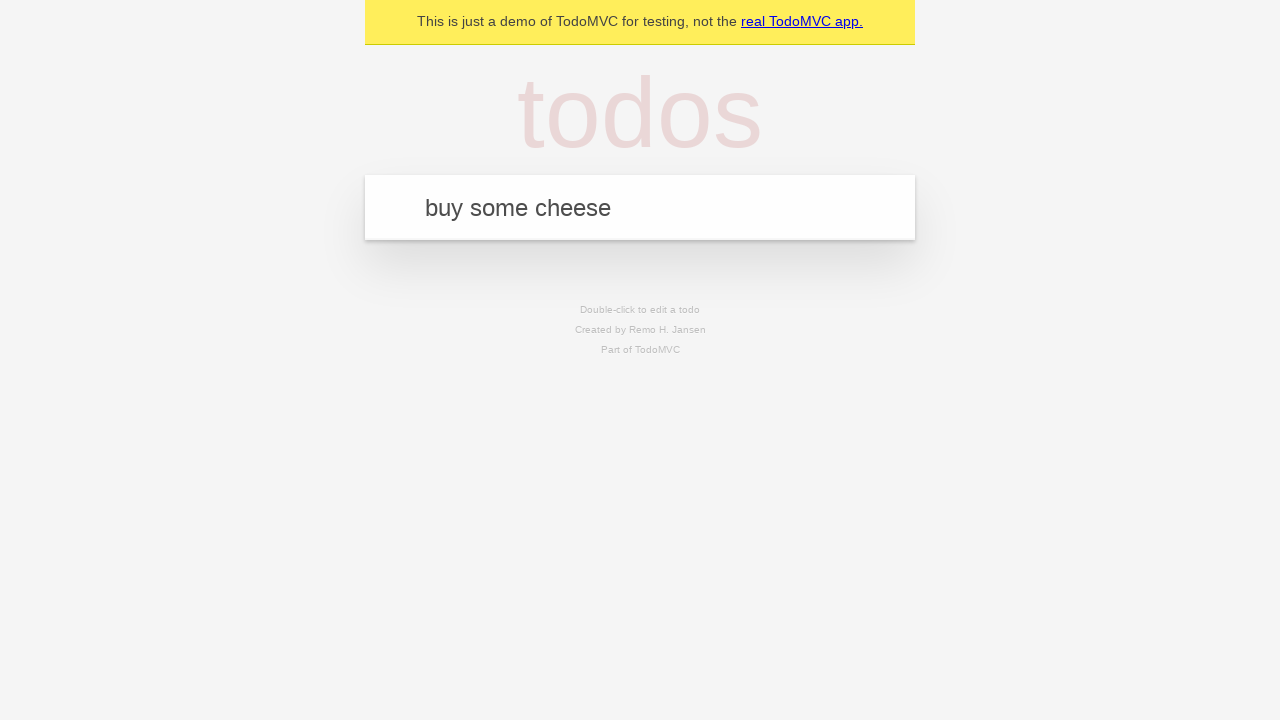

Pressed Enter to add first todo on internal:attr=[placeholder="What needs to be done?"i]
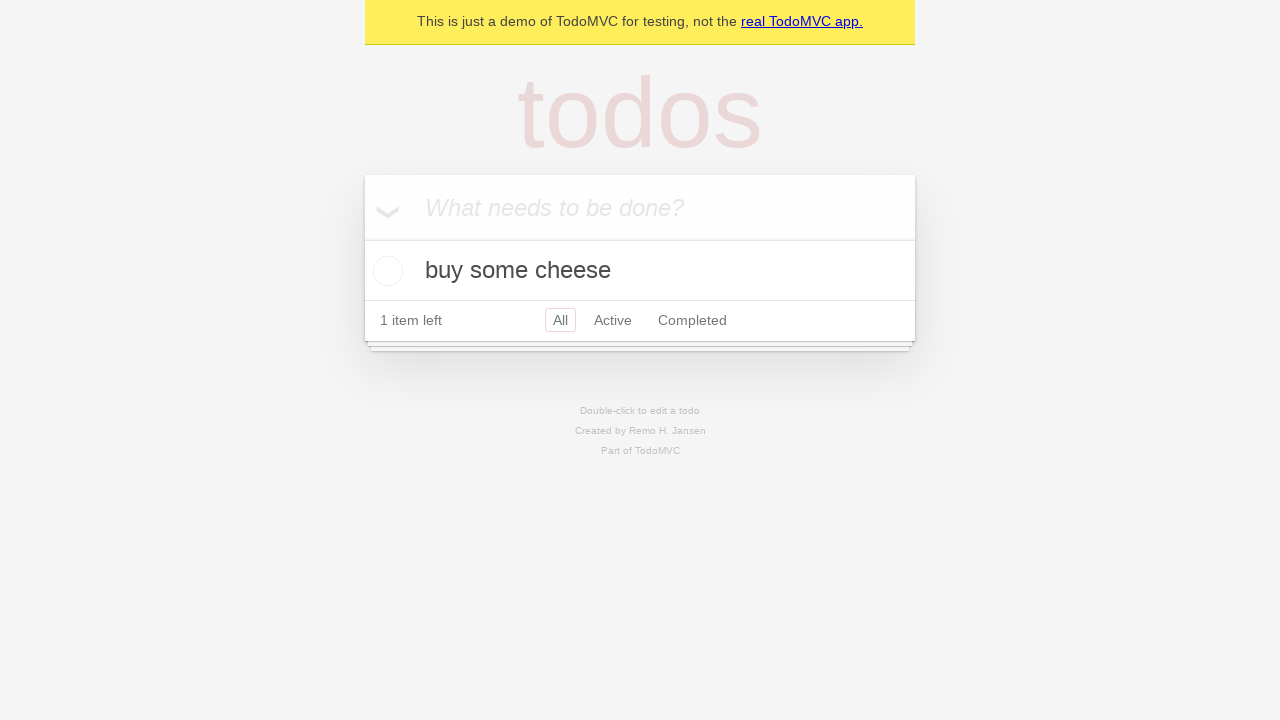

Filled todo input with 'feed the cat' on internal:attr=[placeholder="What needs to be done?"i]
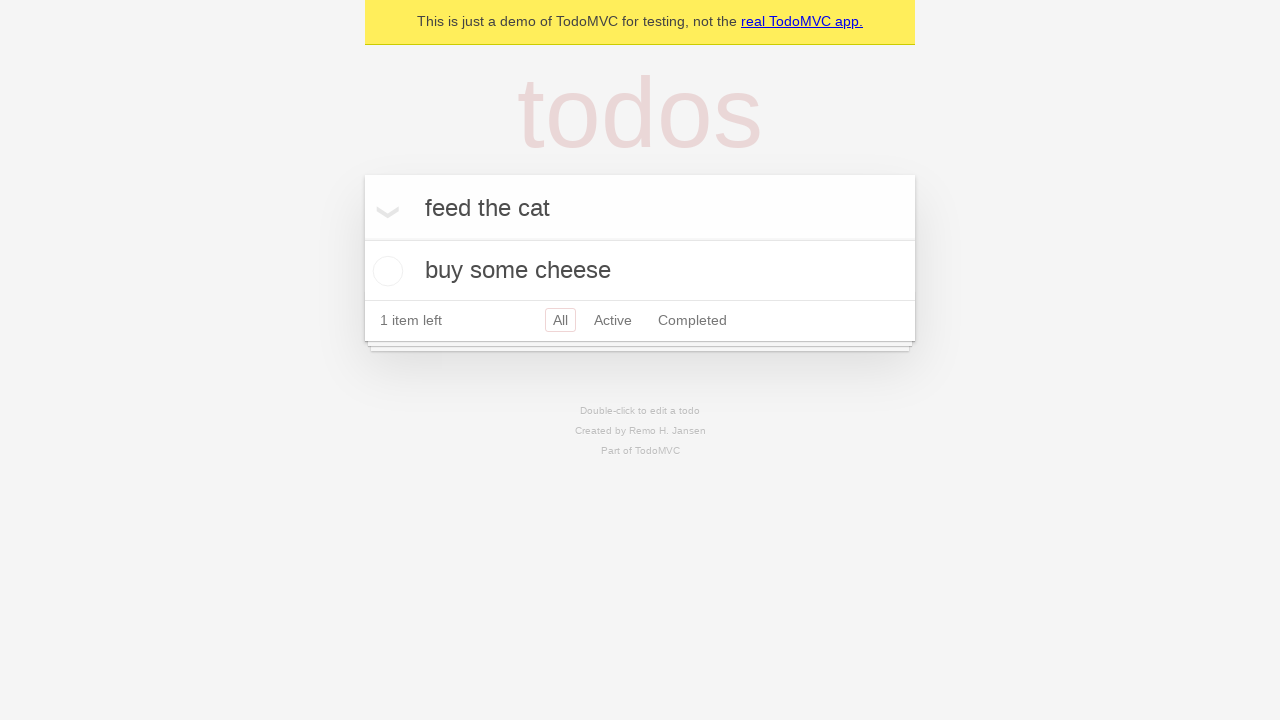

Pressed Enter to add second todo on internal:attr=[placeholder="What needs to be done?"i]
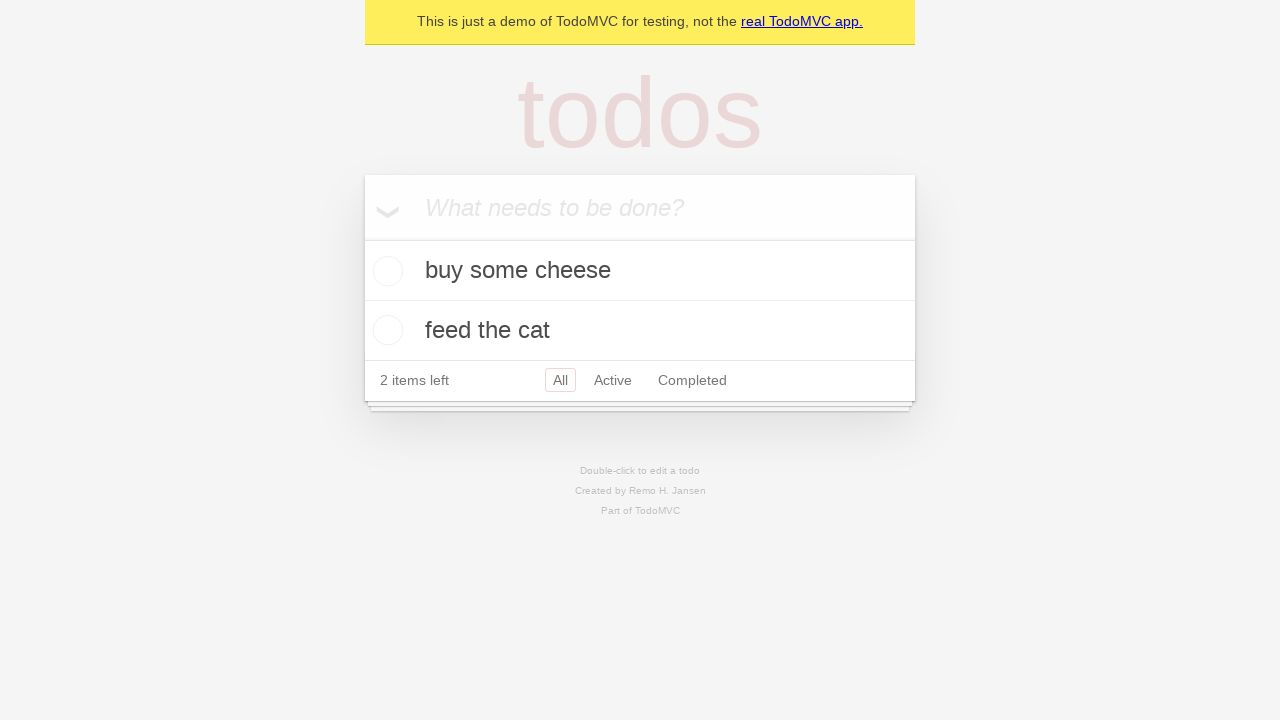

Filled todo input with 'book a doctors appointment' on internal:attr=[placeholder="What needs to be done?"i]
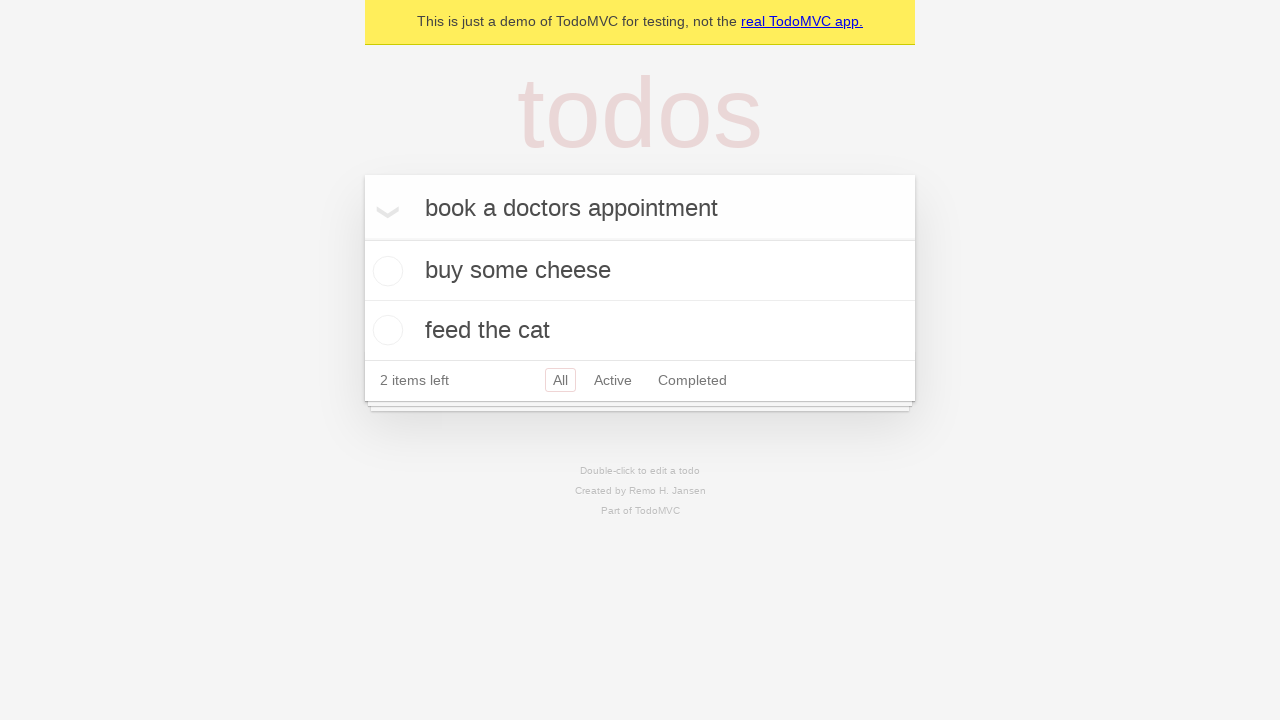

Pressed Enter to add third todo on internal:attr=[placeholder="What needs to be done?"i]
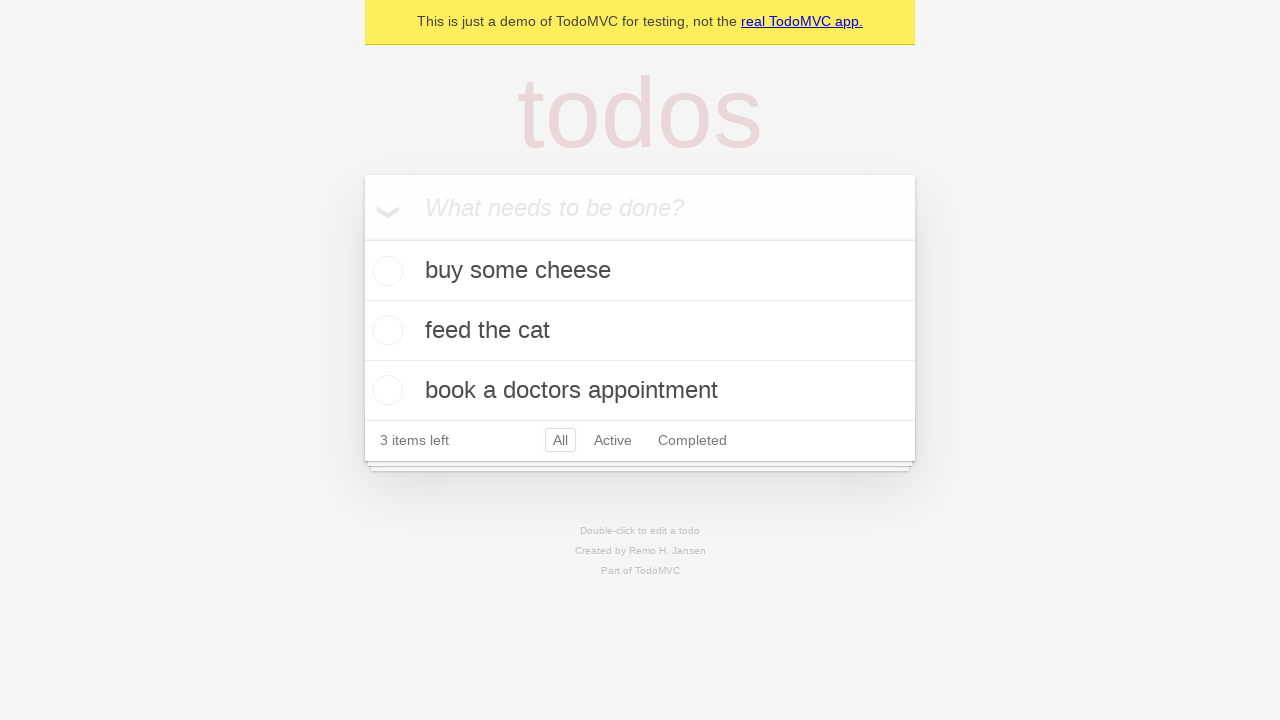

Clicked Active filter link at (613, 440) on internal:role=link[name="Active"i]
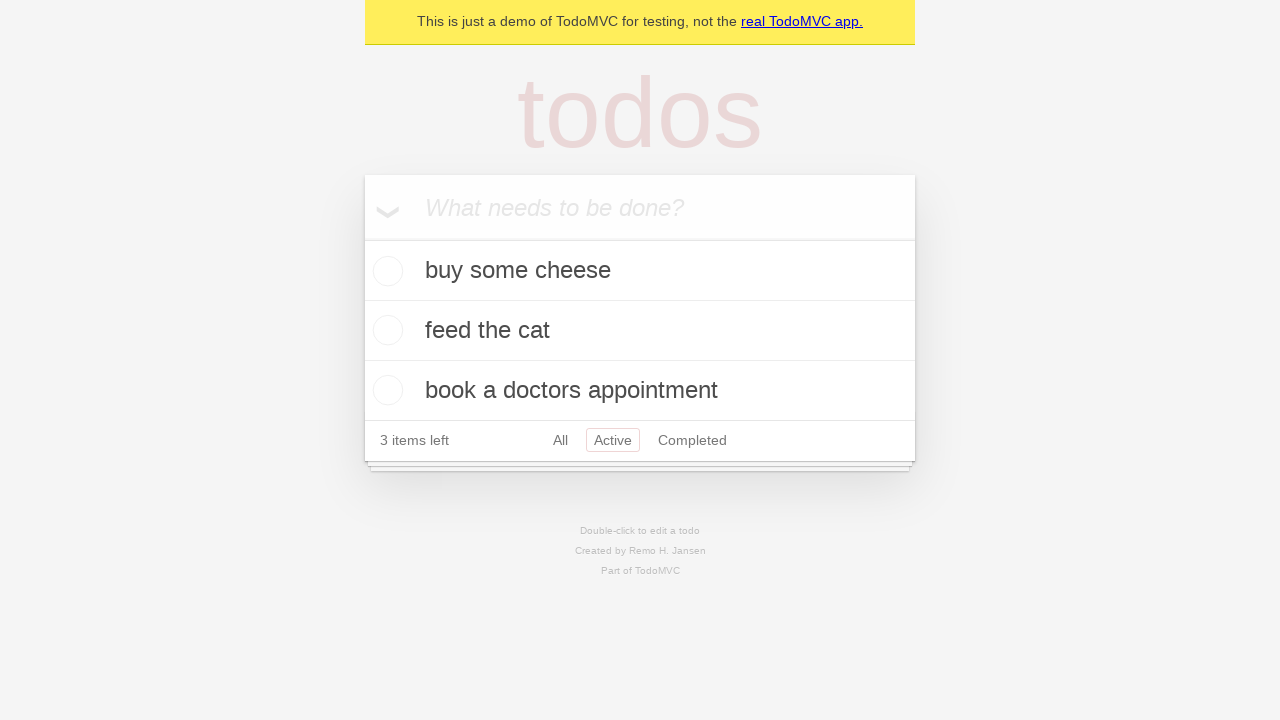

Clicked Completed filter link to verify it highlights as the currently applied filter at (692, 440) on internal:role=link[name="Completed"i]
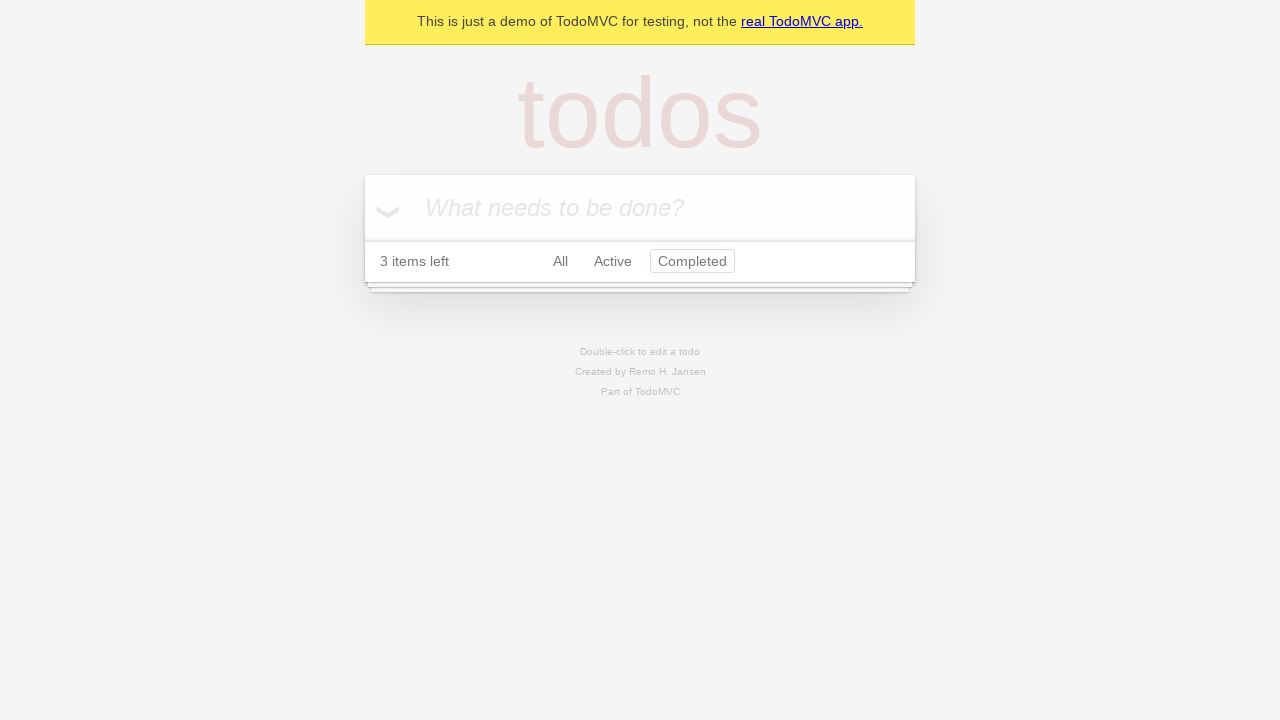

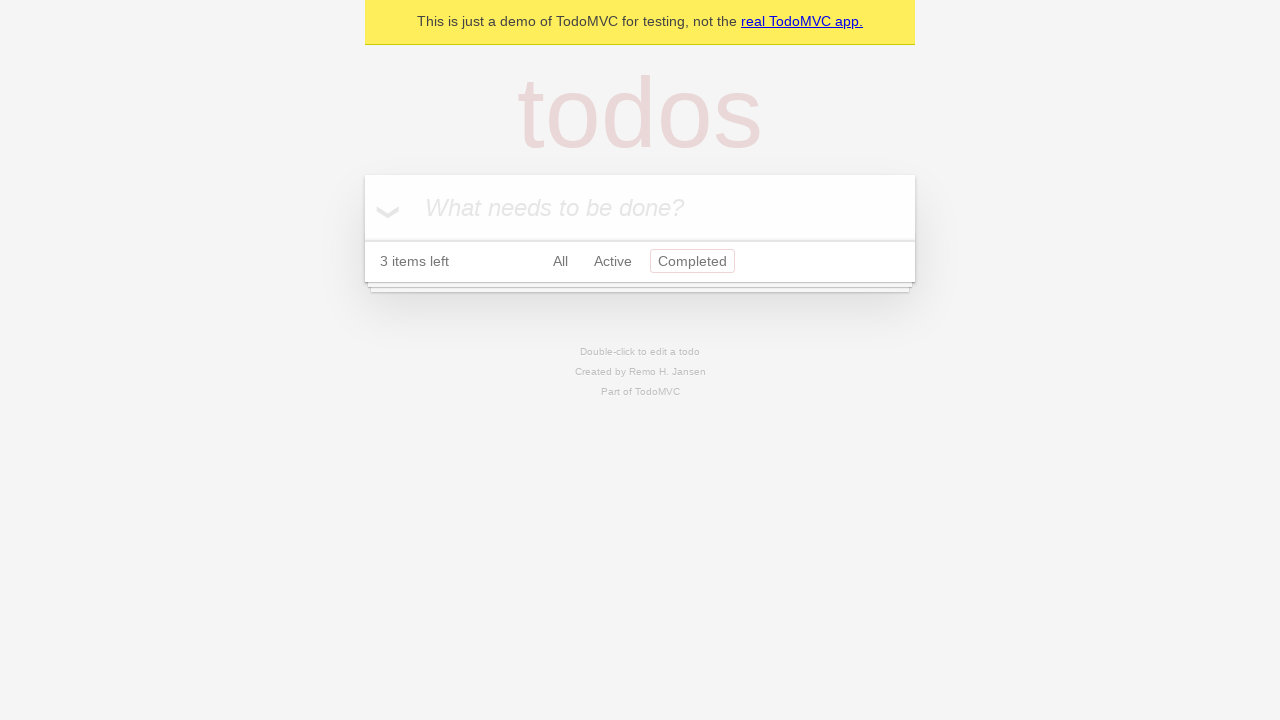